Tests a registration form by filling in email, first name, and last name fields

Starting URL: https://demo.automationtesting.in/Register.html

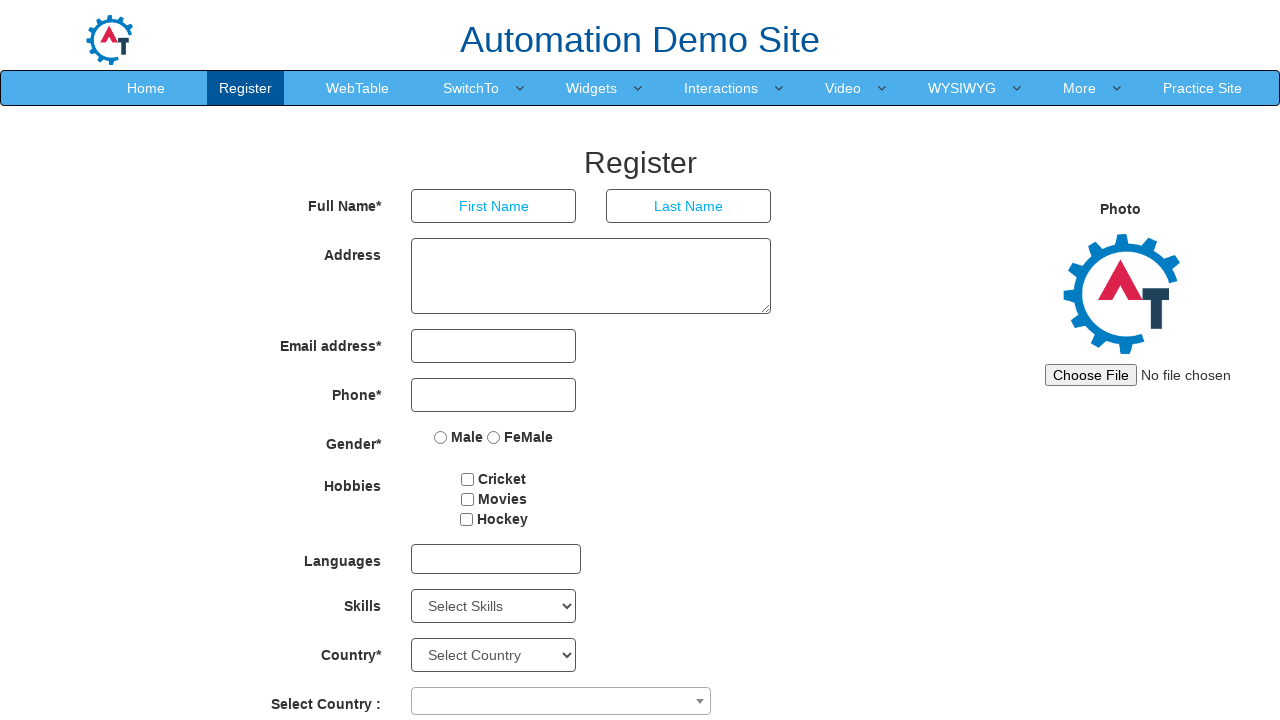

Filled email field with 'mike.chen@example.com' on input[type='email']
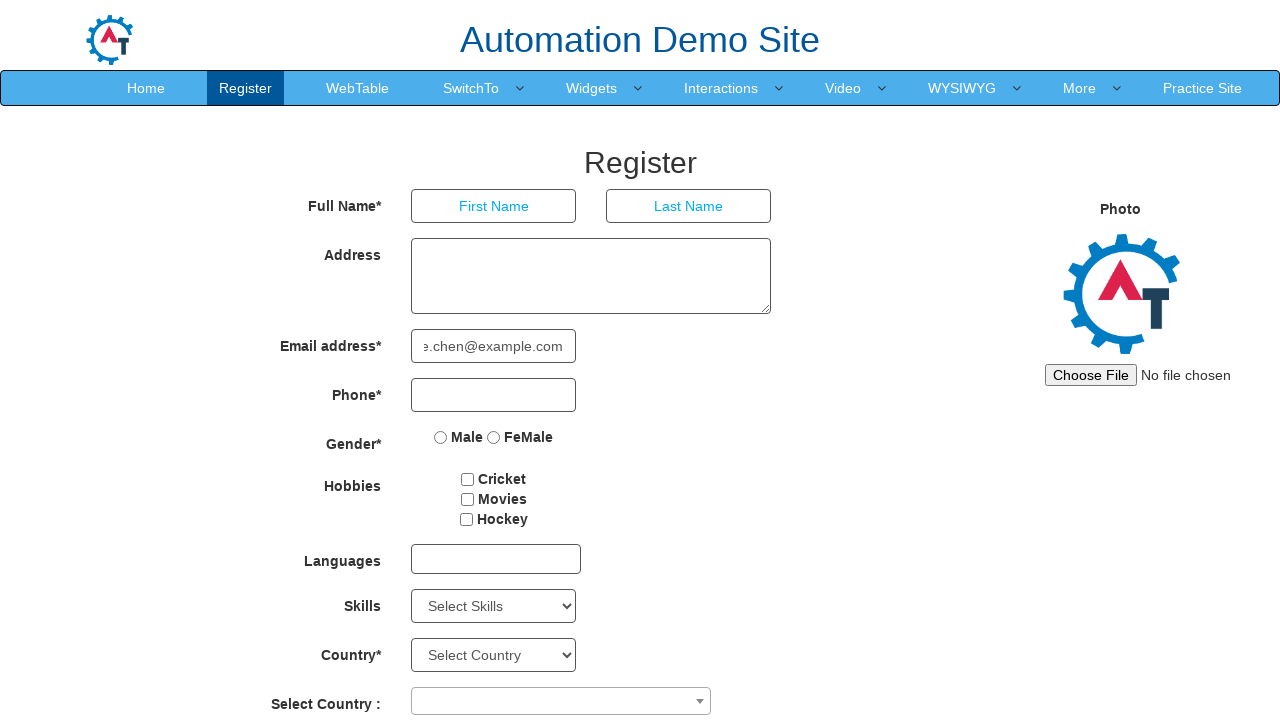

Filled first name field with 'Mike' on (//input[@type='text'])[1]
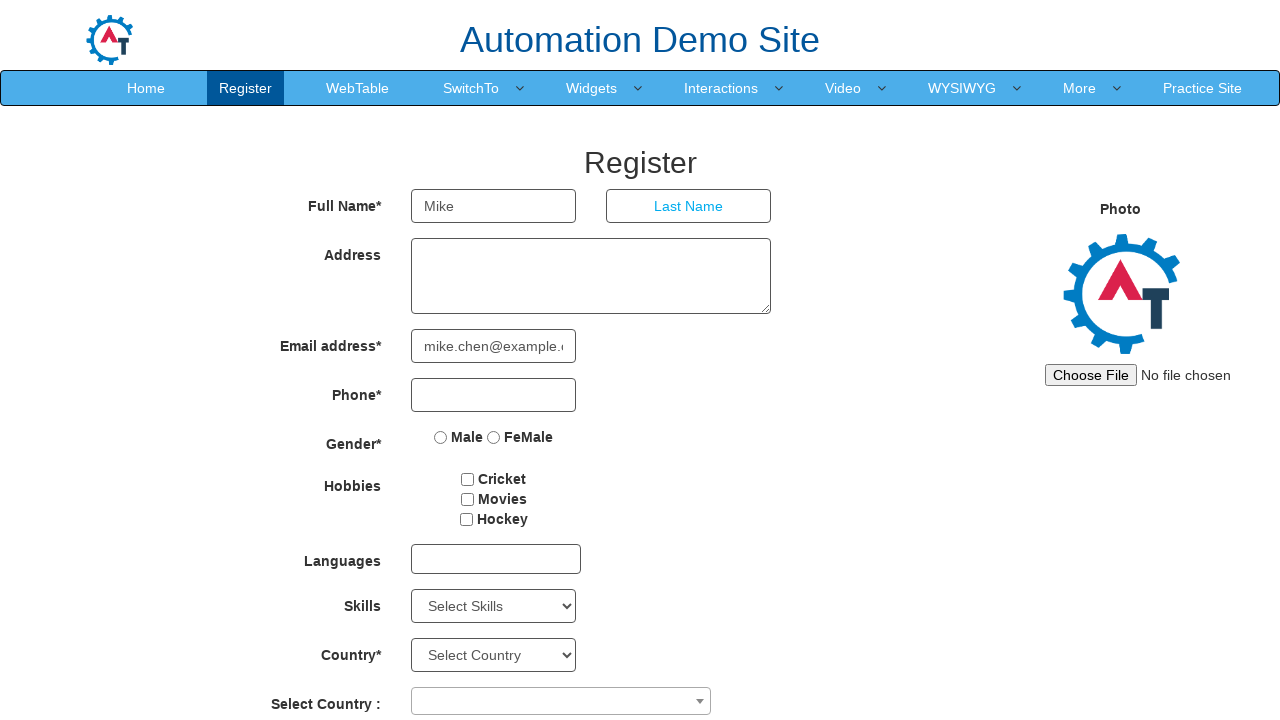

Filled last name field with 'Chen' on (//input[@type='text'])[2]
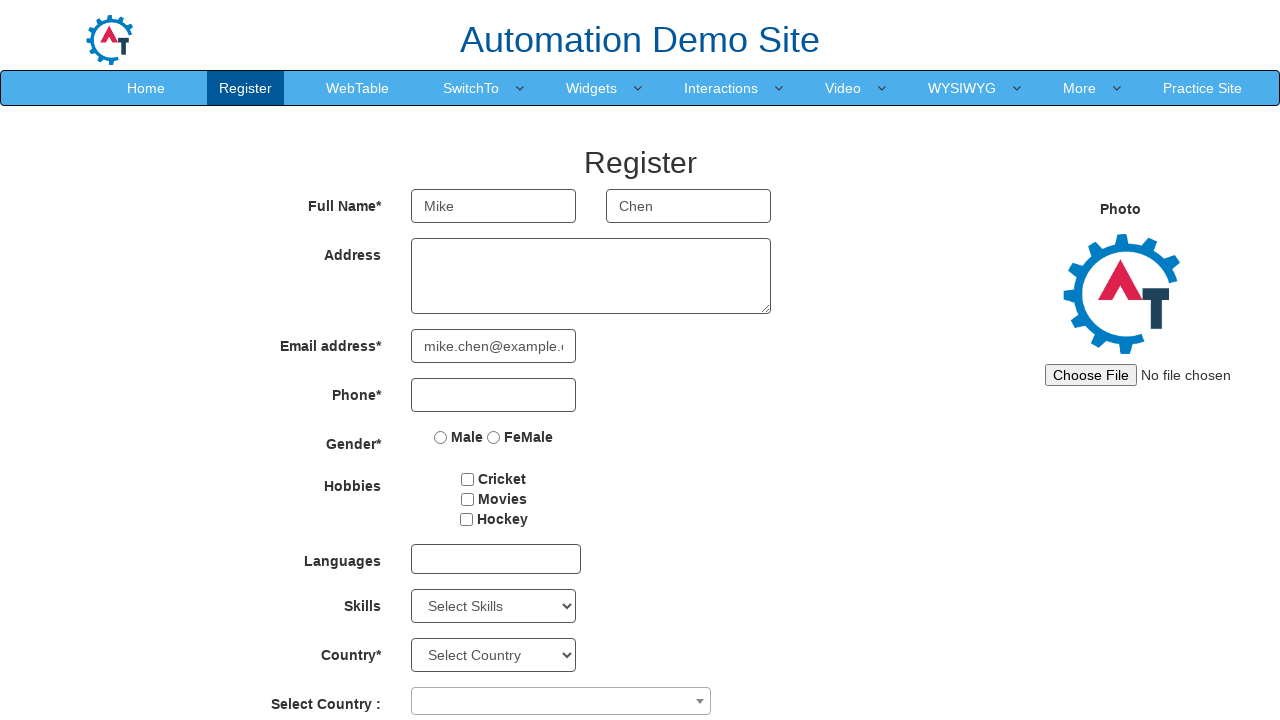

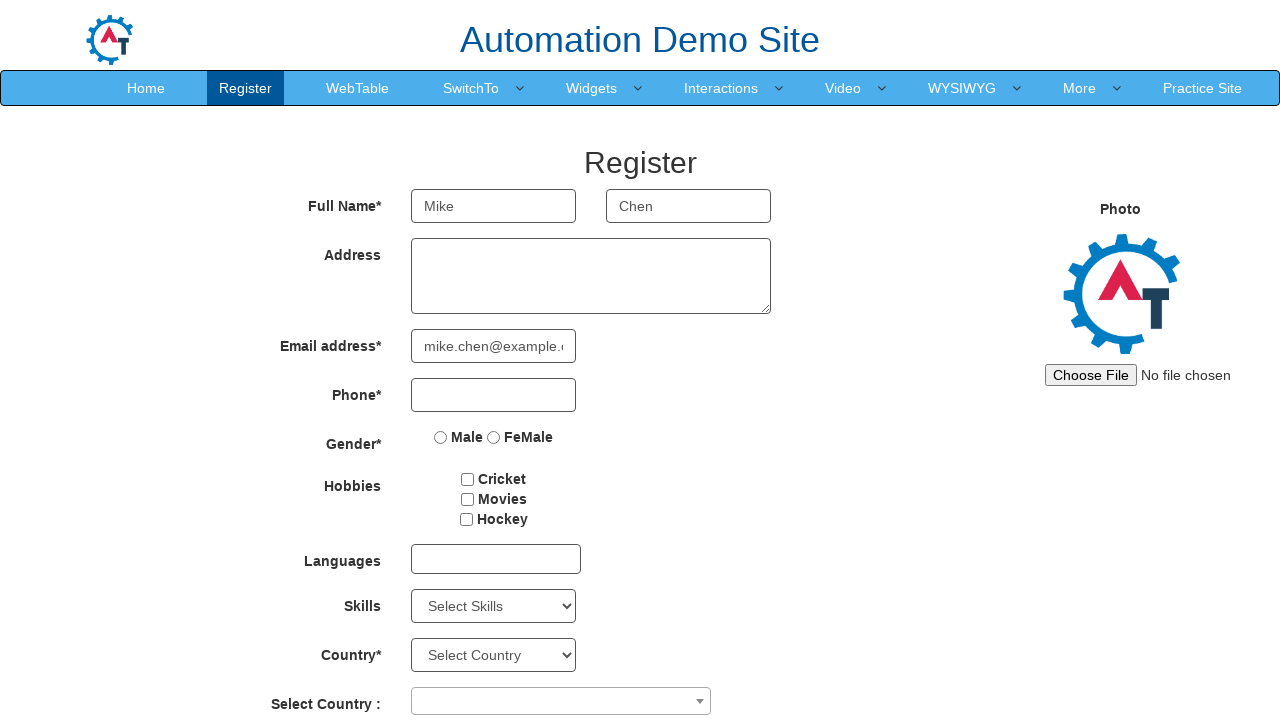